Tests a form submission on an Angular practice page by filling in various form fields including email, password, name, selecting radio buttons and dropdown options, then submitting and verifying success message

Starting URL: https://rahulshettyacademy.com/angularpractice/

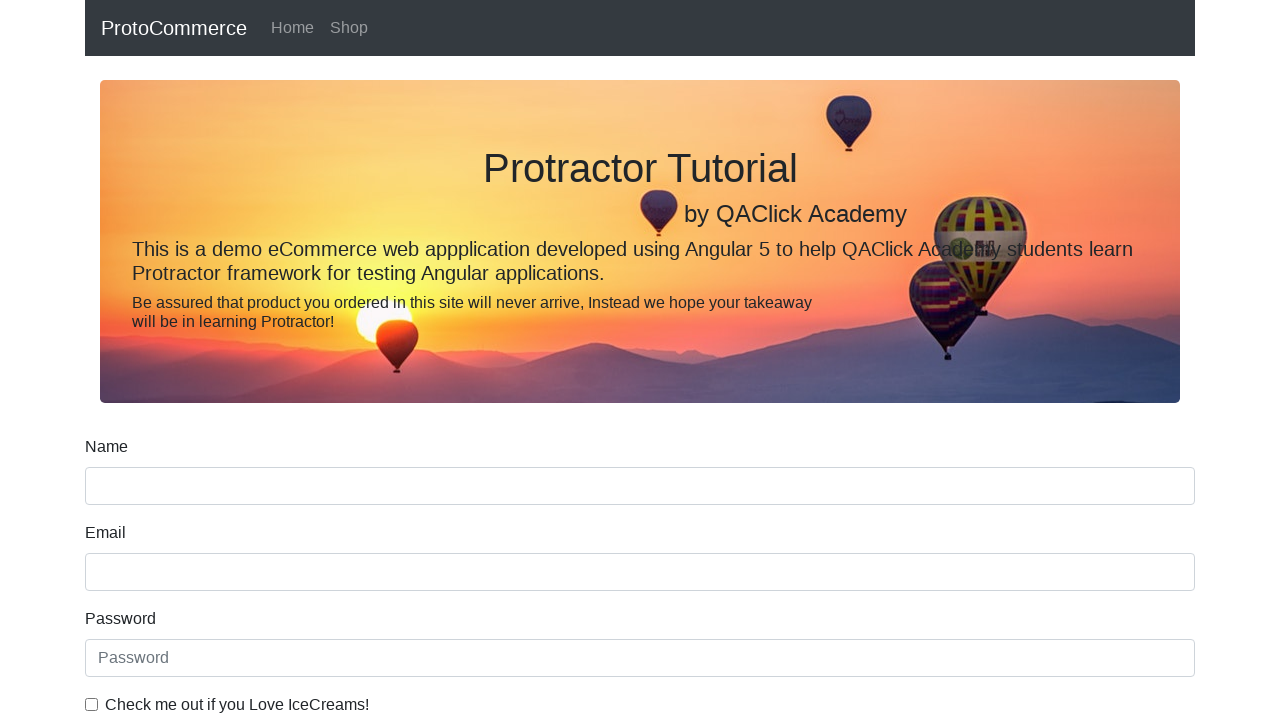

Filled email field with 'test.user@example.com' on input[name='email']
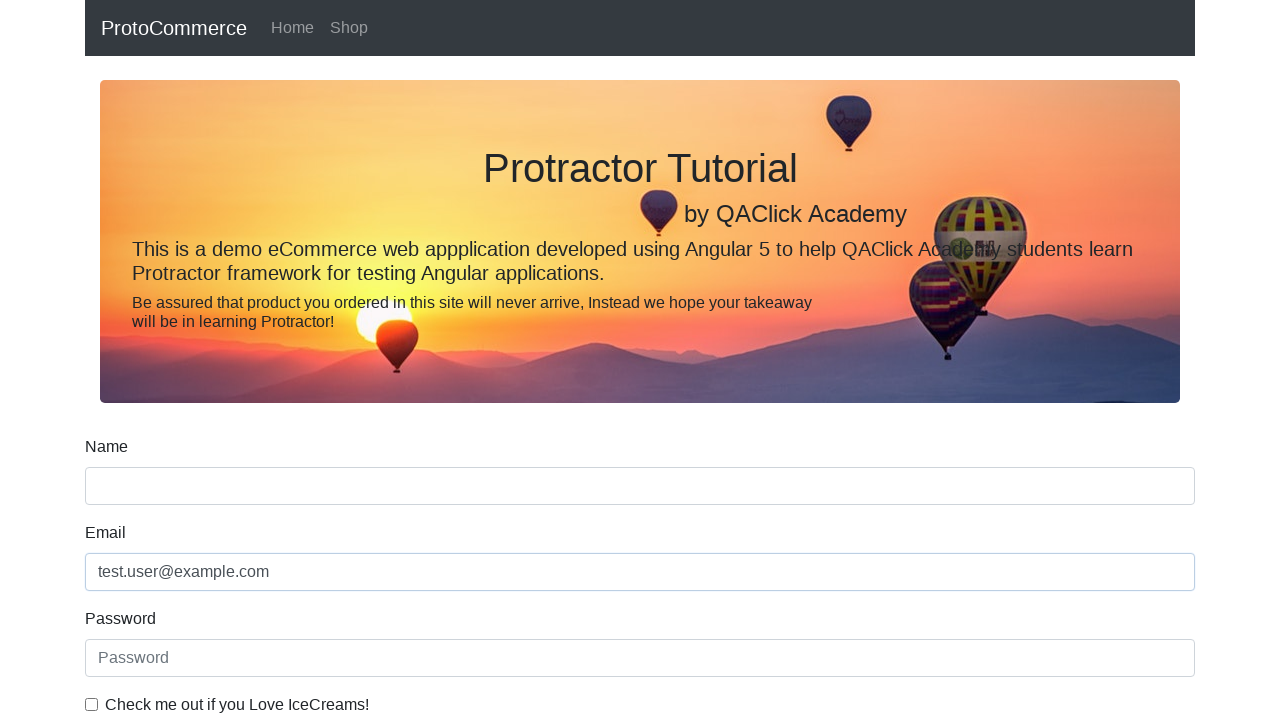

Filled password field with 'TestPass123' on #exampleInputPassword1
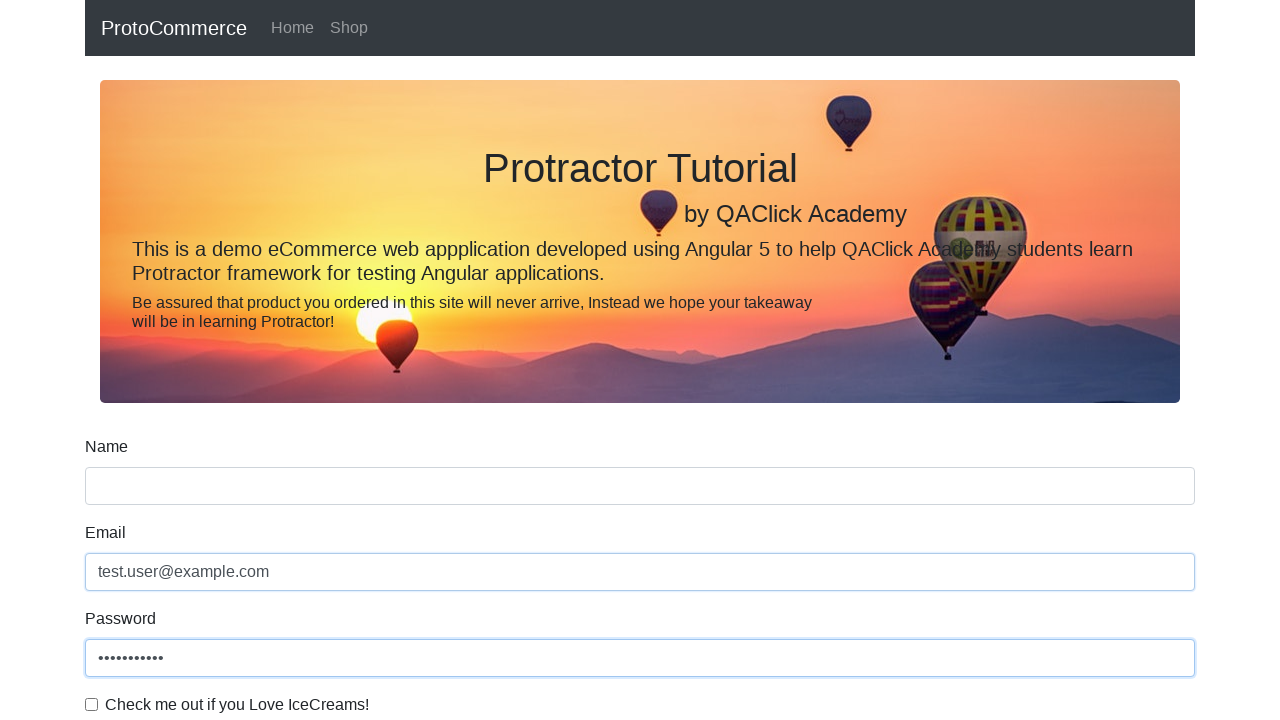

Checked the example checkbox at (92, 704) on #exampleCheck1
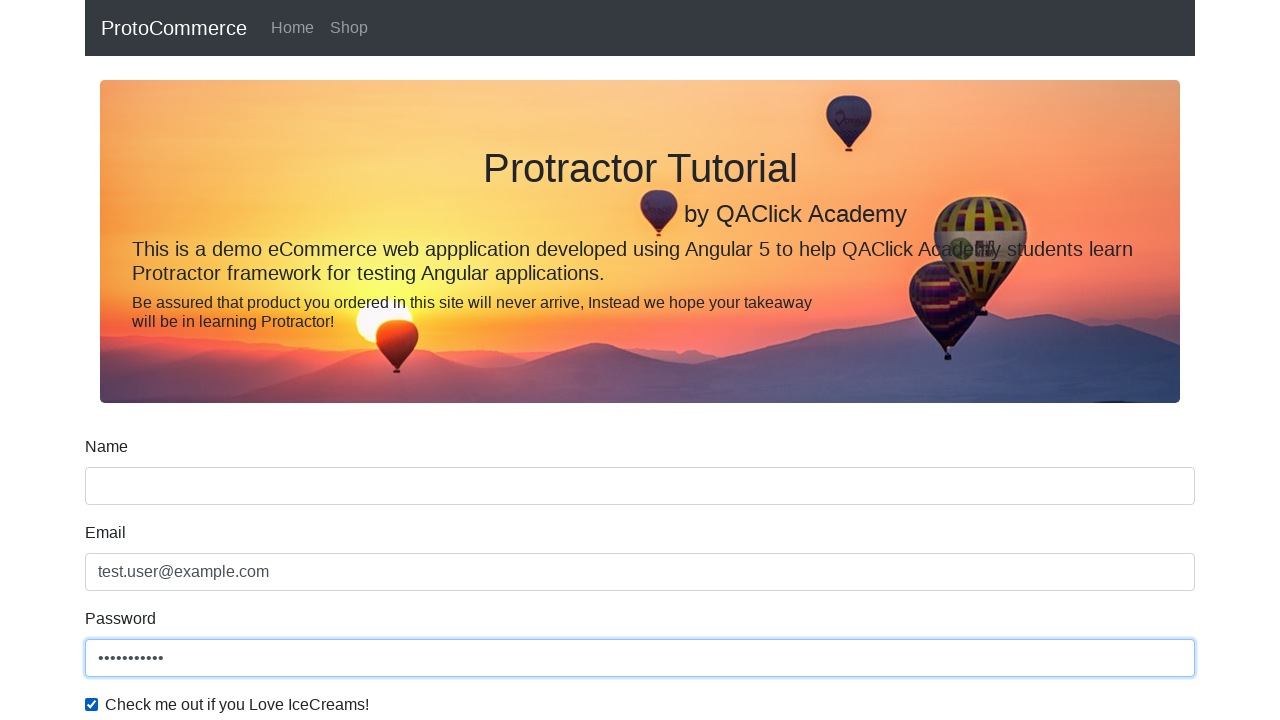

Filled name field with 'John Smith' on input[name='name']
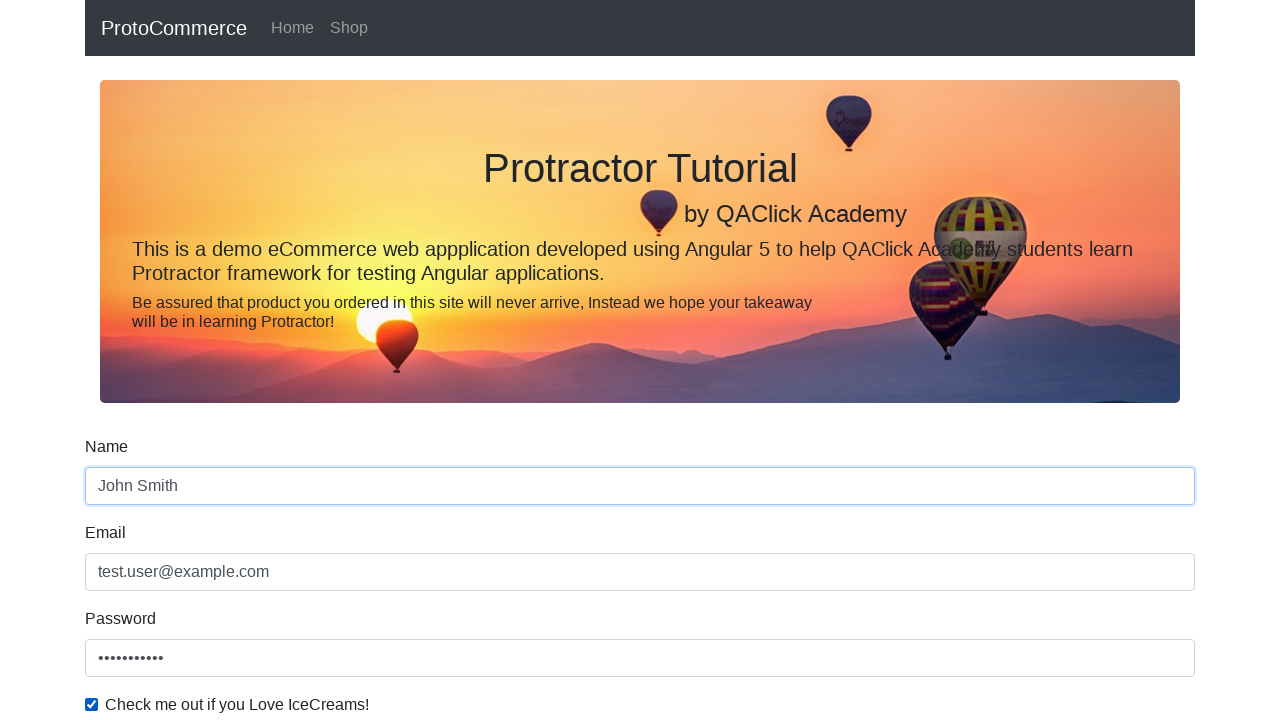

Selected inline radio button 1 at (238, 360) on #inlineRadio1
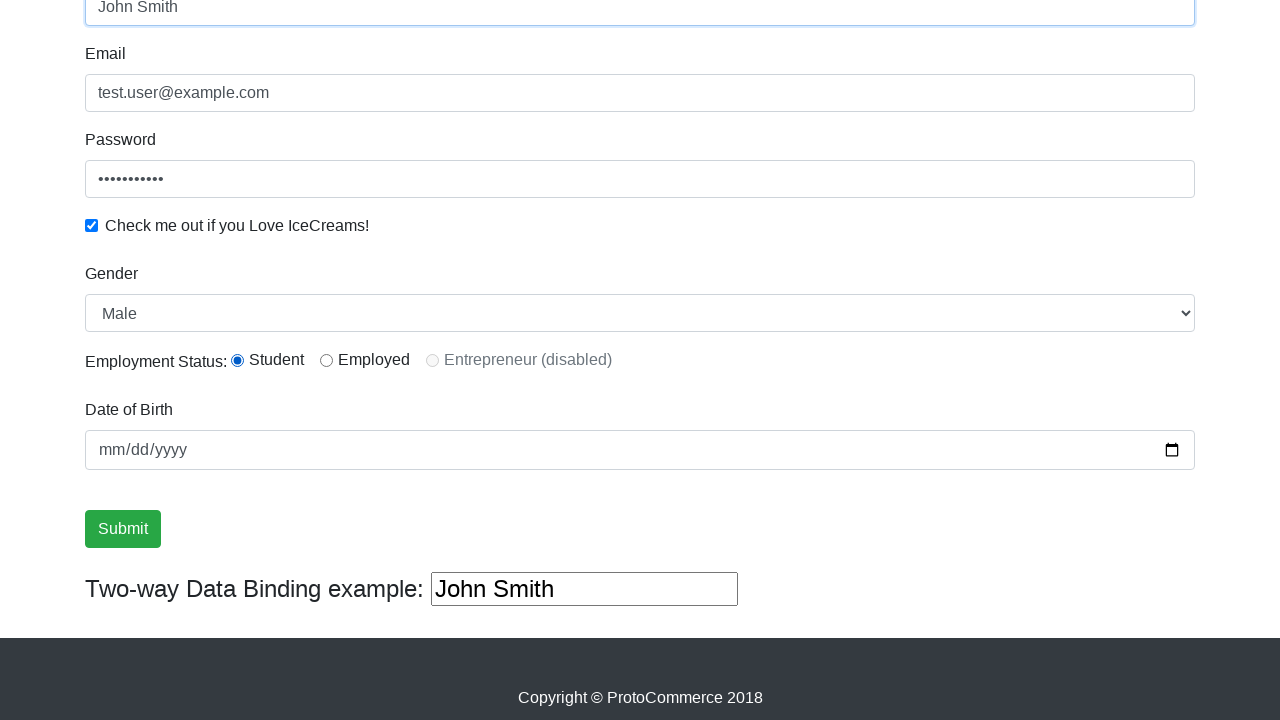

Selected 'Female' from dropdown menu on #exampleFormControlSelect1
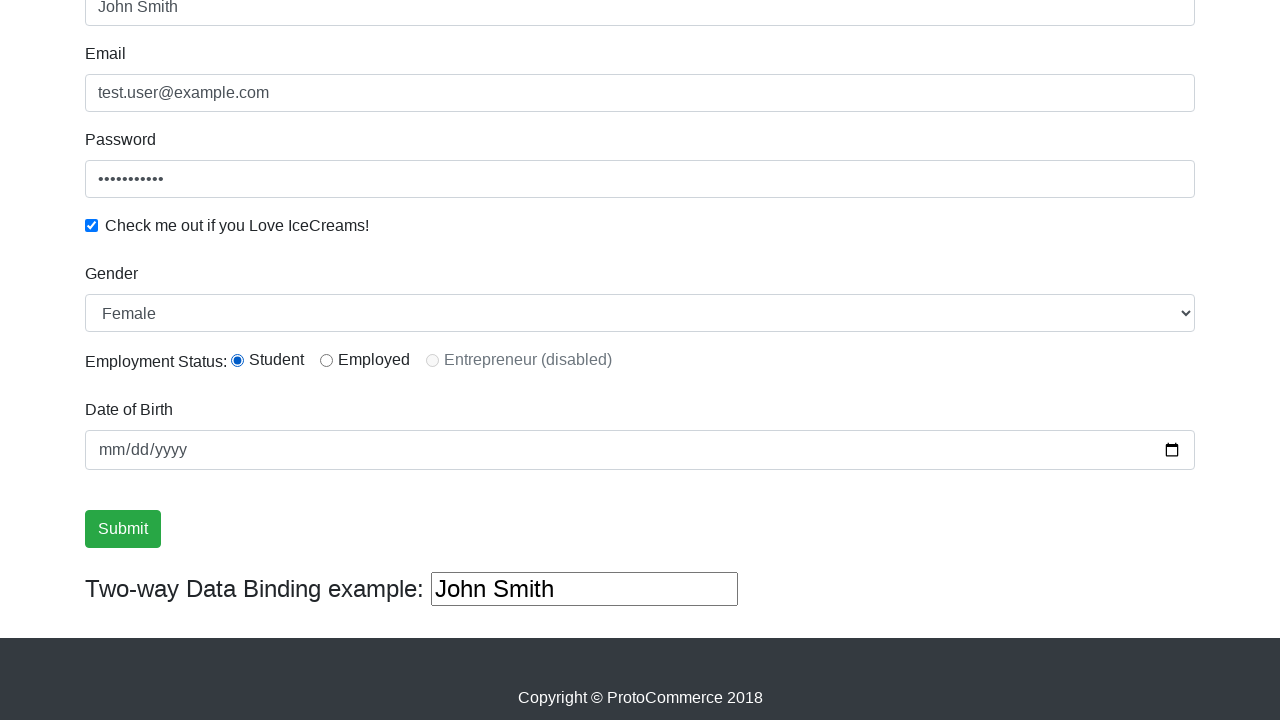

Clicked form submit button at (123, 529) on input[type='submit']
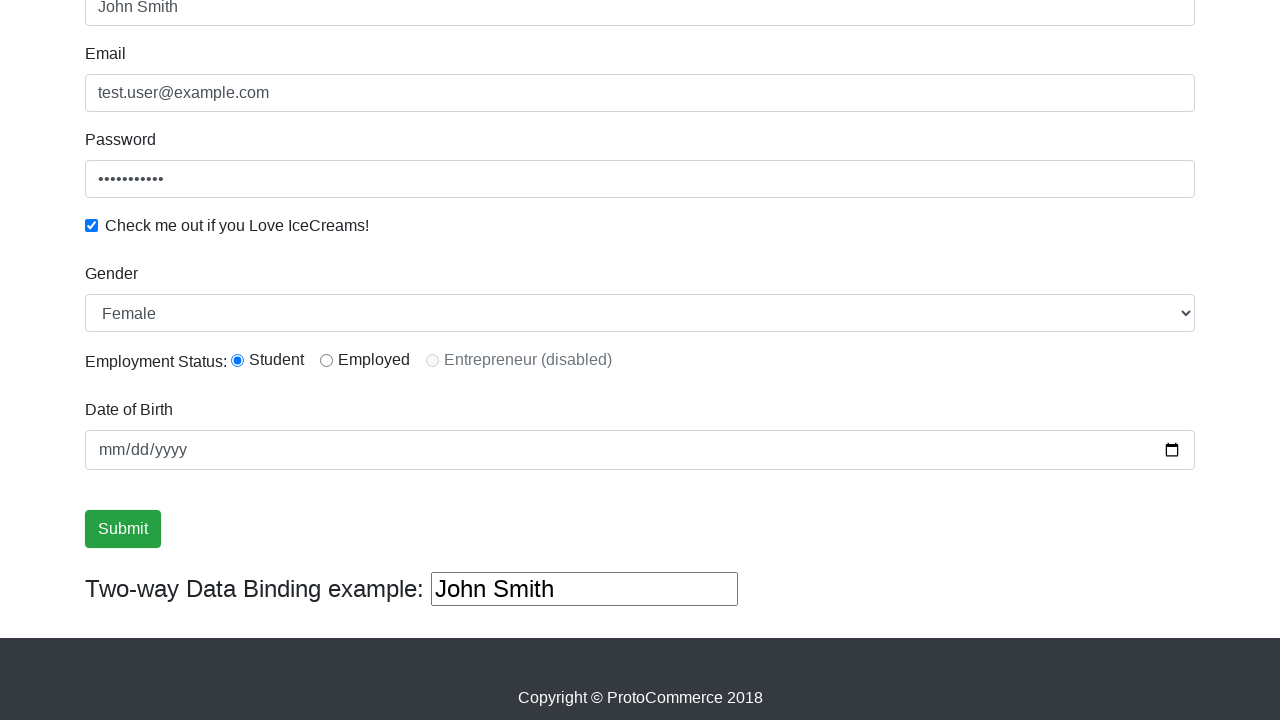

Success alert message appeared
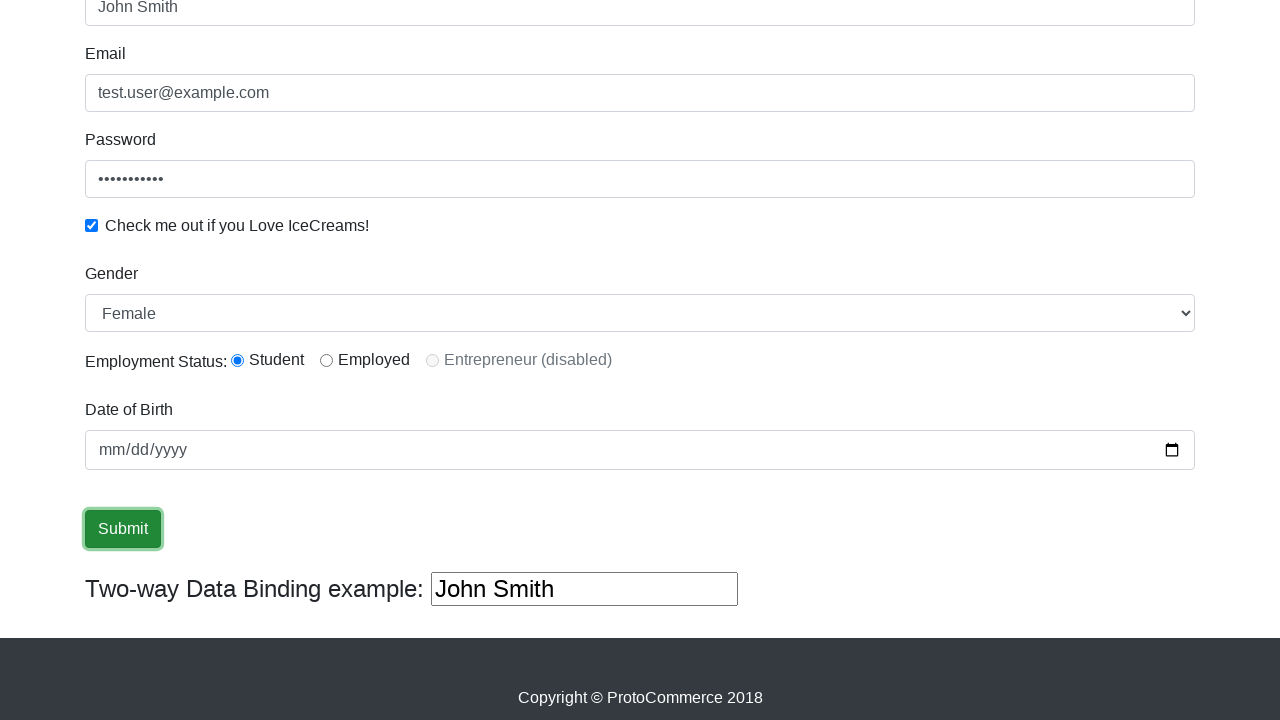

Verified success message: '
                    ×
                    Success! The Form has been submitted successfully!.
                  '
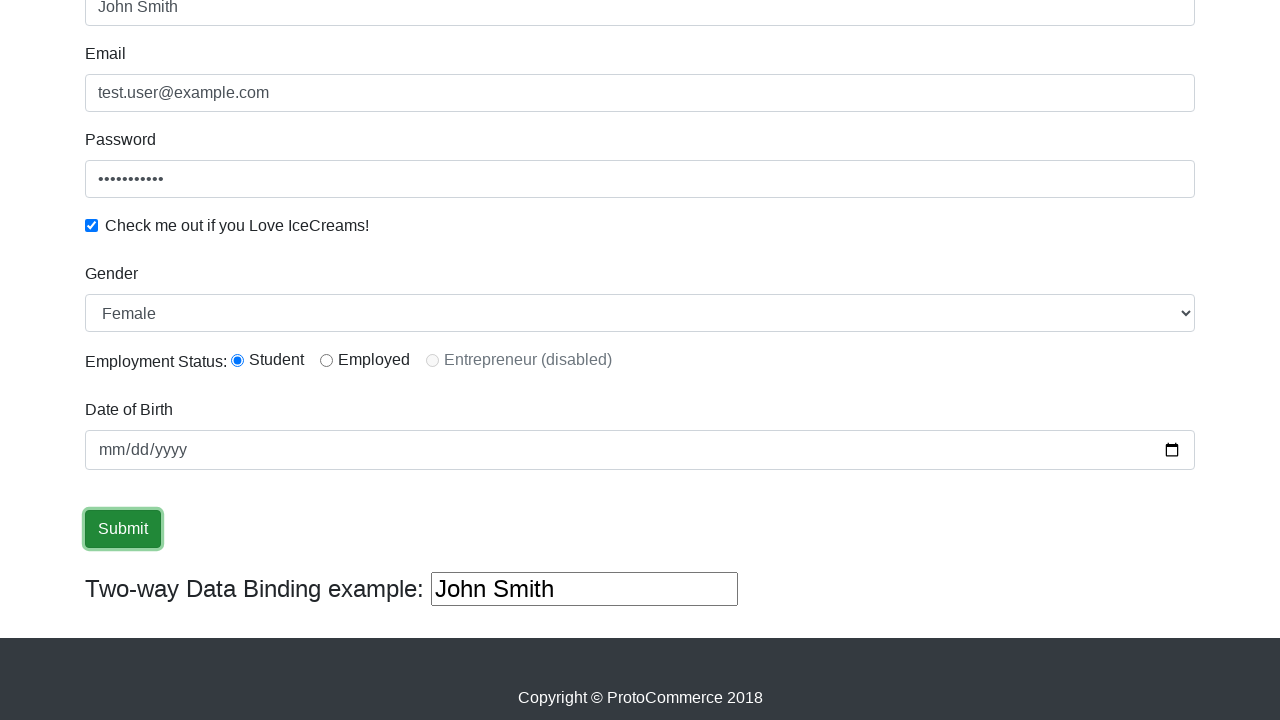

Assertion passed: 'Success' found in alert message
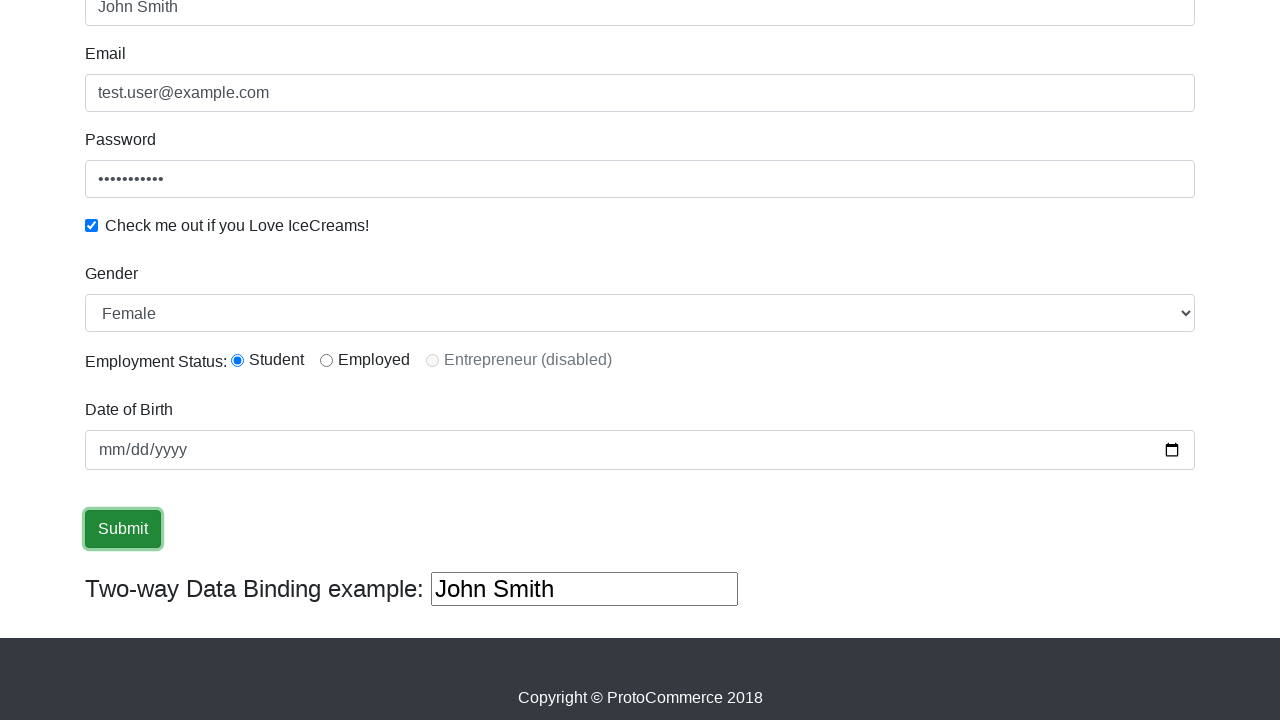

Filled third text input field with 'Hello' on (//input[@type='text'])[3]
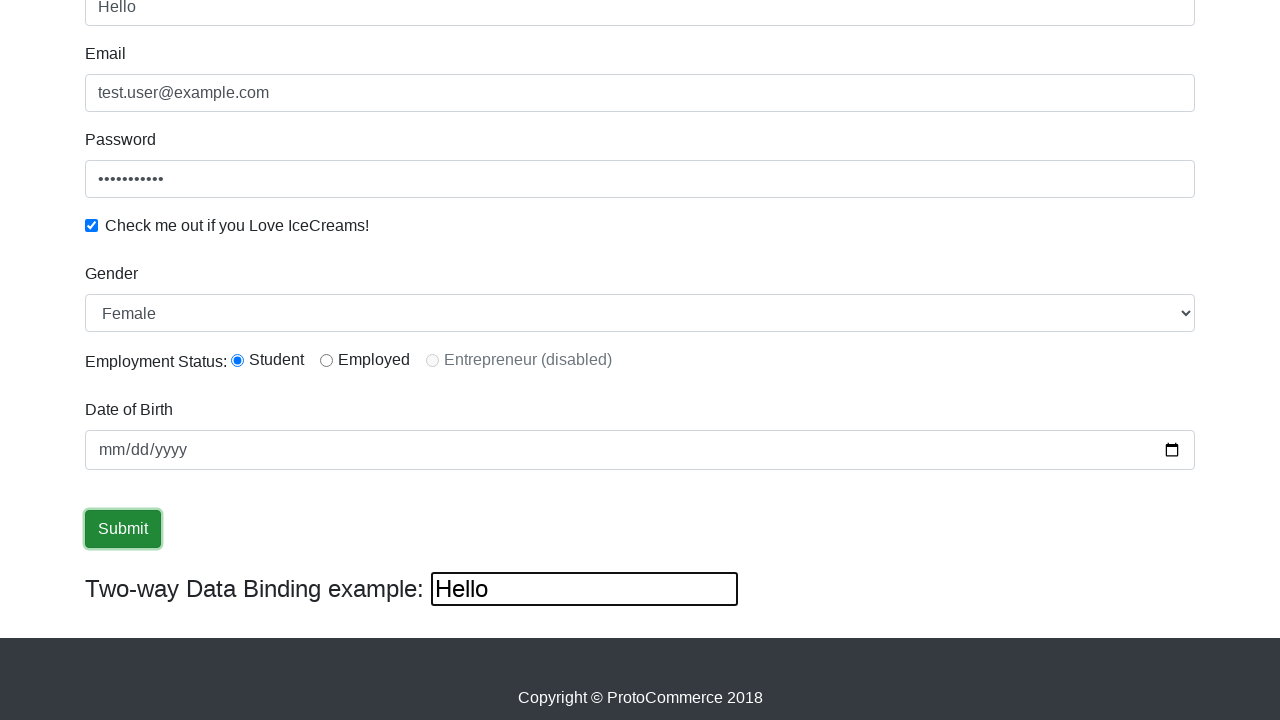

Cleared the third text input field on (//input[@type='text'])[3]
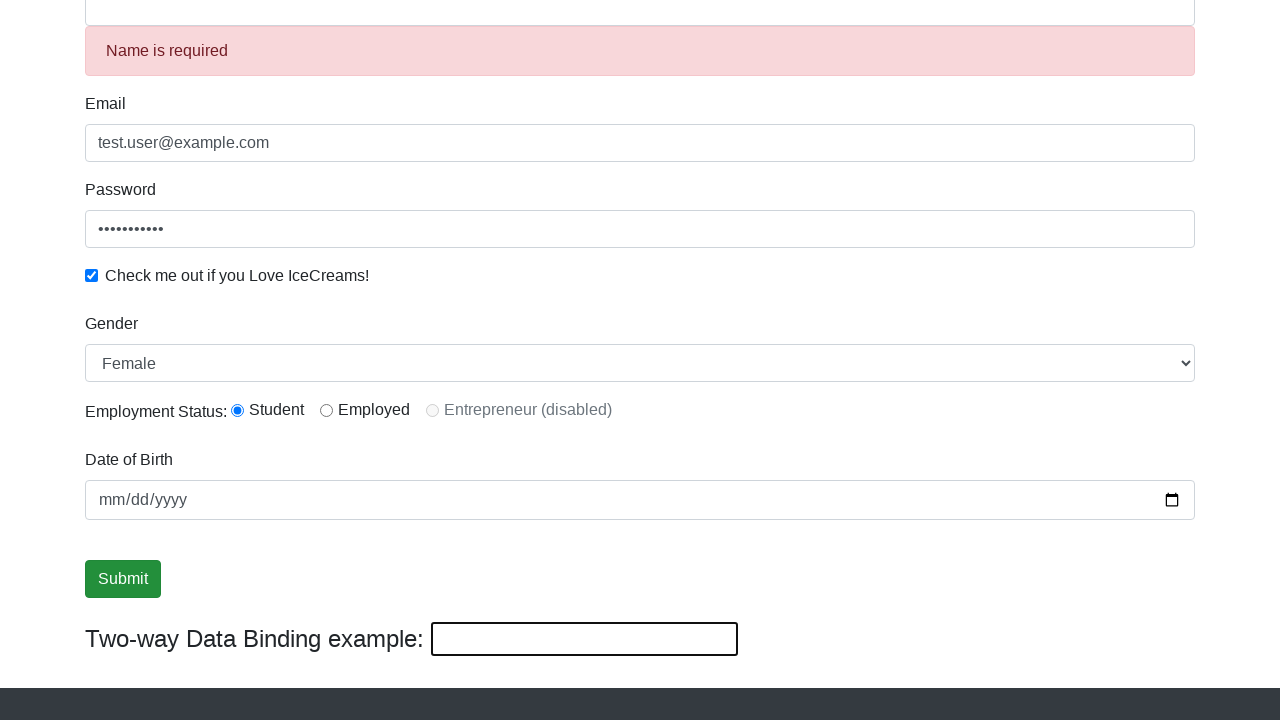

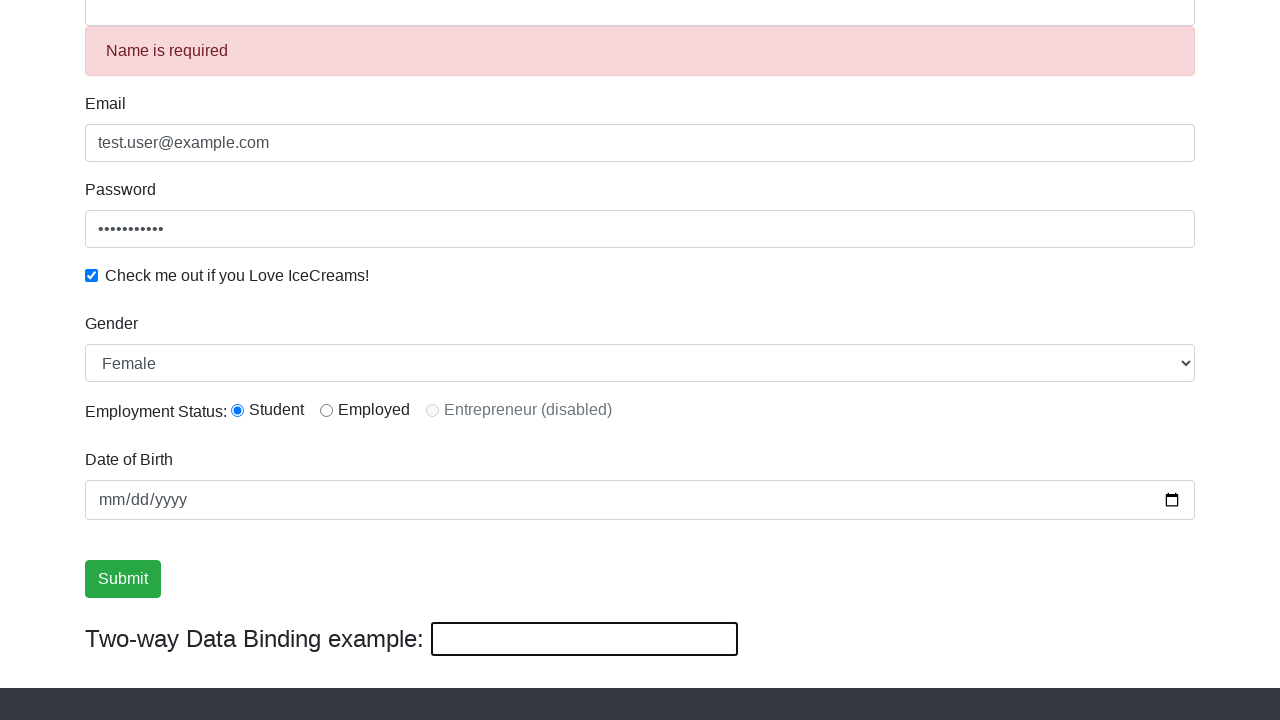